Tests keyboard key press functionality by sending a SPACE key to a target input element and verifying the result text displays the correct key pressed.

Starting URL: http://the-internet.herokuapp.com/key_presses

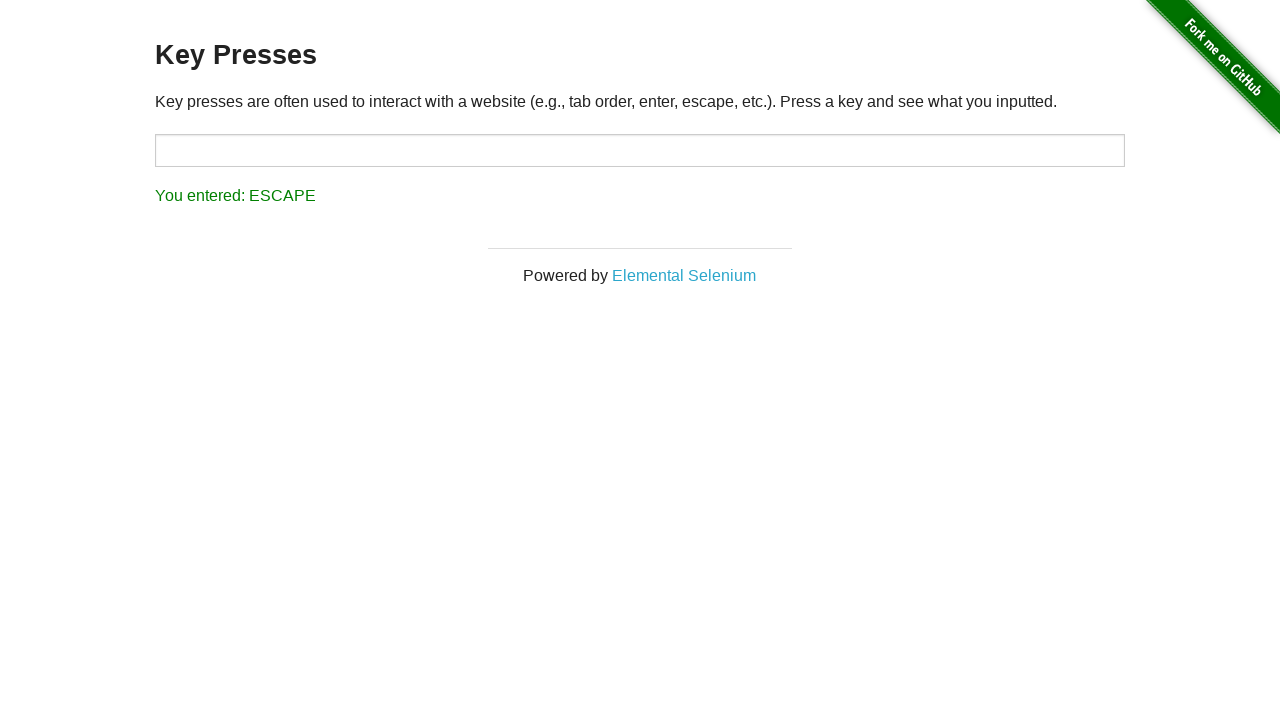

Pressed SPACE key on target input element on #target
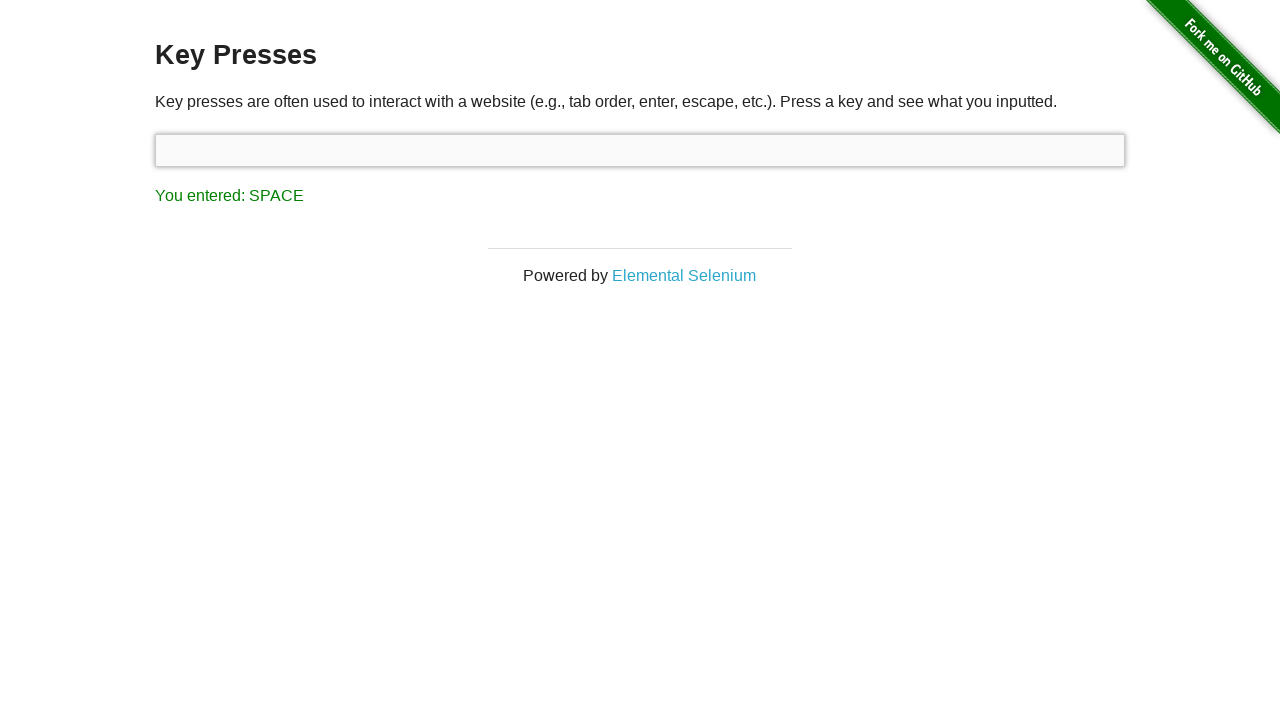

Retrieved result text from result element
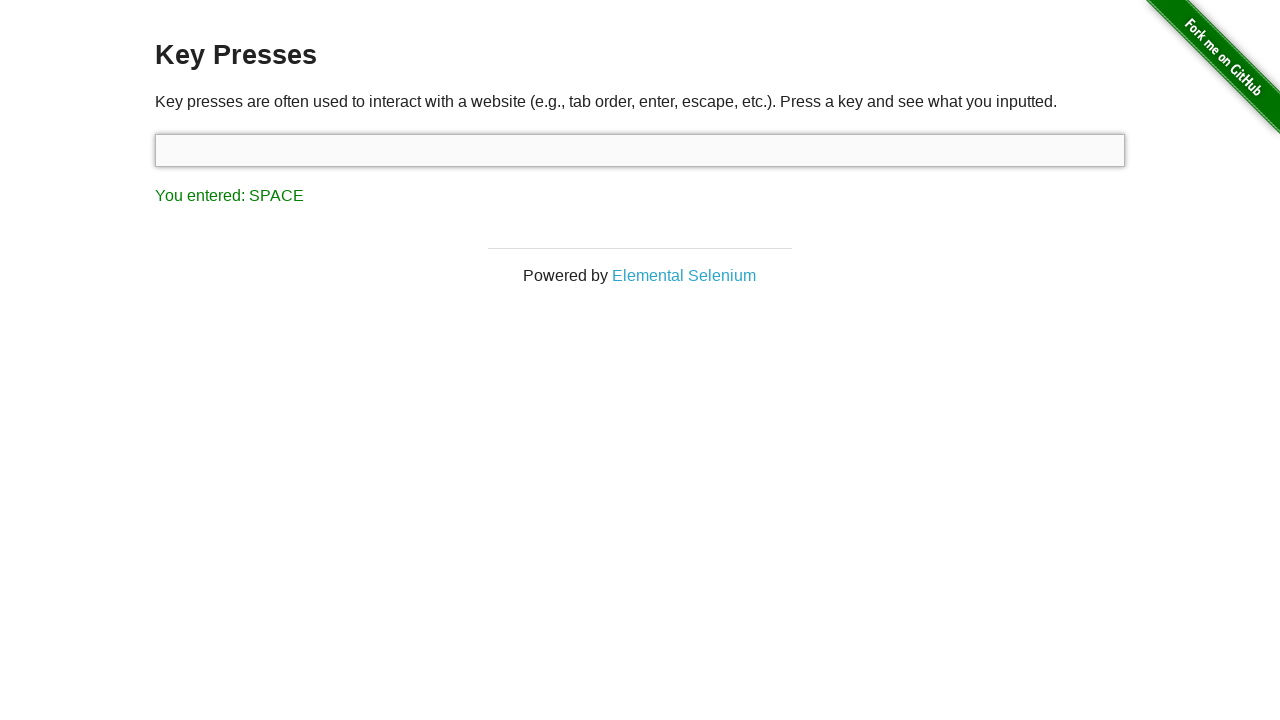

Verified result text displays 'You entered: SPACE'
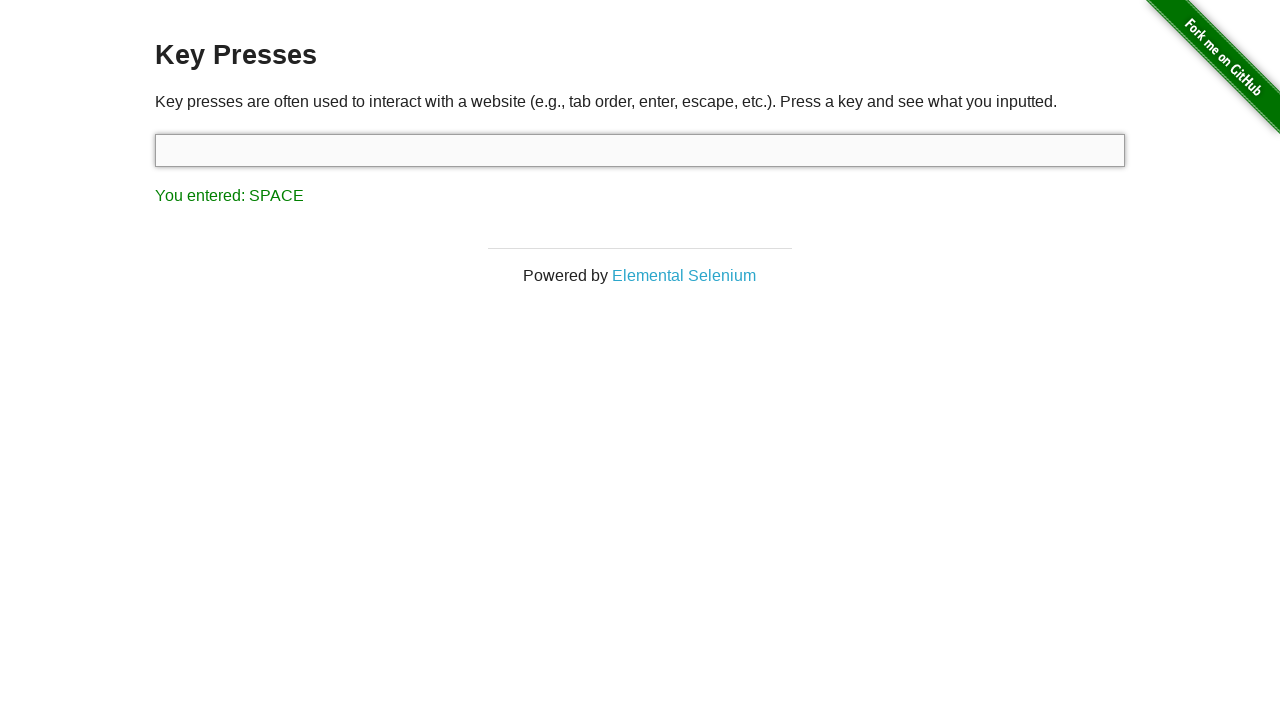

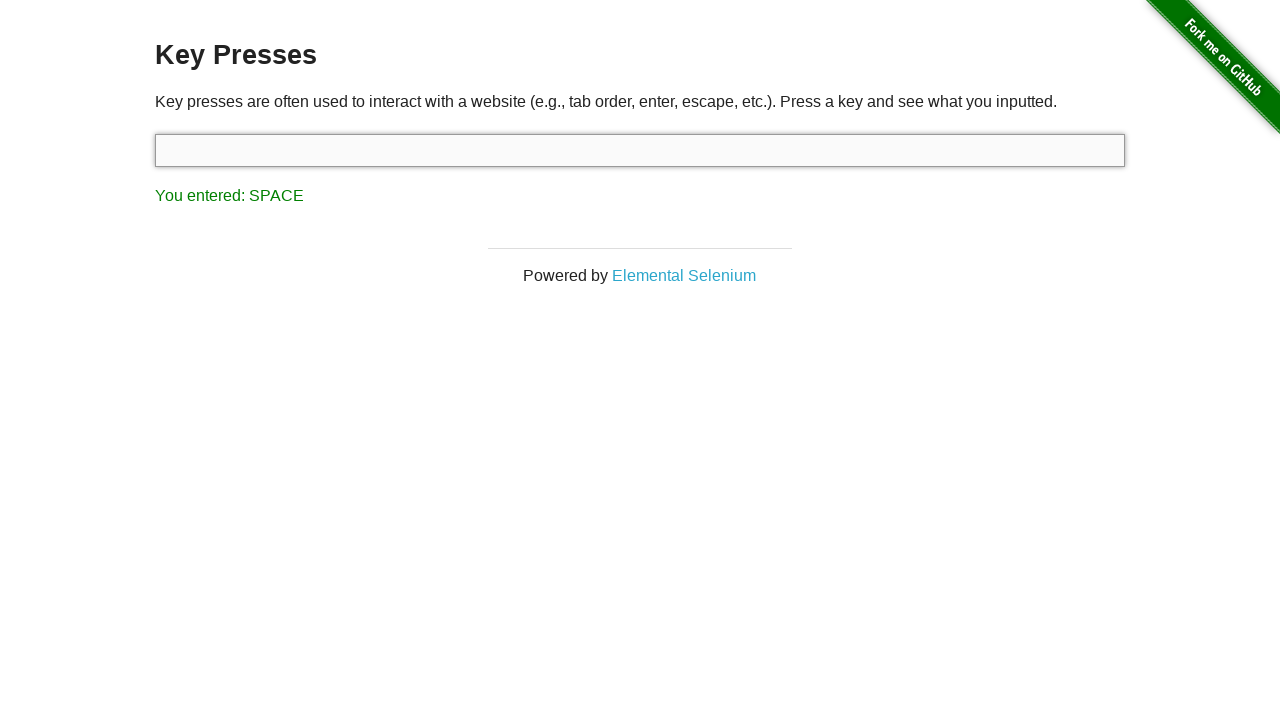